Tests a registration form by filling in first name, last name, and email fields, submitting the form, and verifying the success message is displayed.

Starting URL: http://suninjuly.github.io/registration1.html

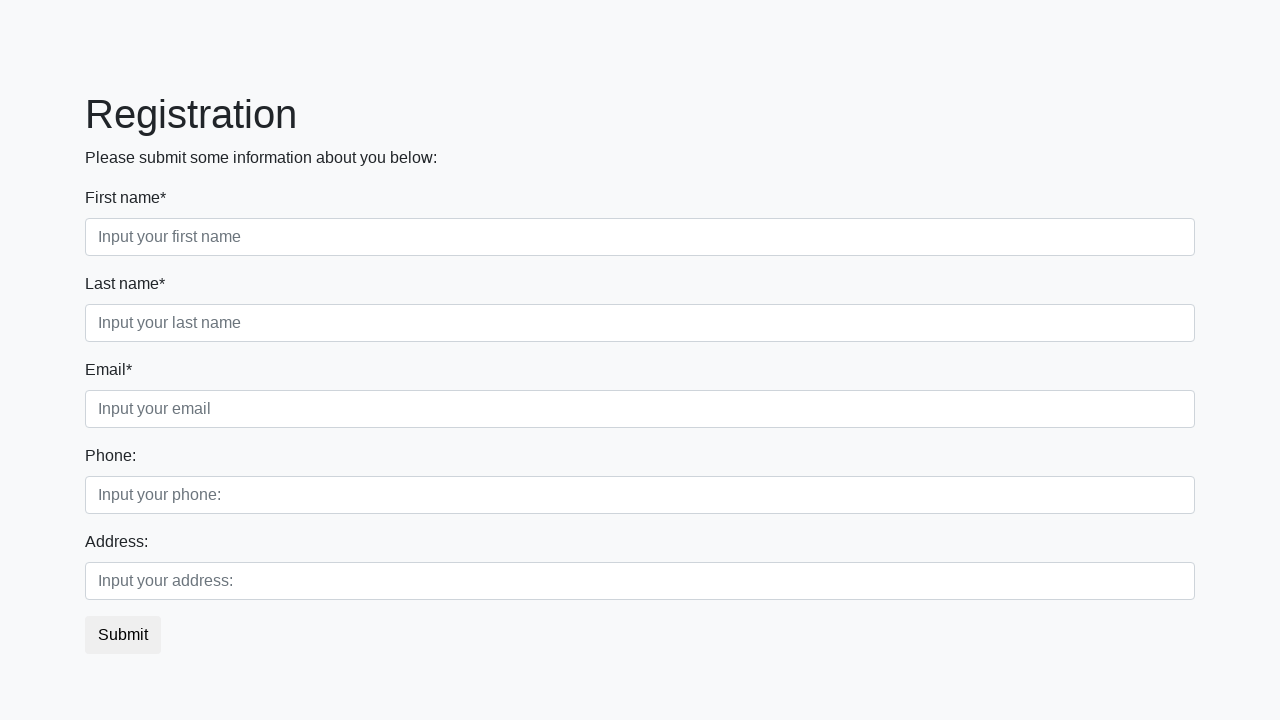

Filled first name field with 'Maria' on [placeholder*='first name']
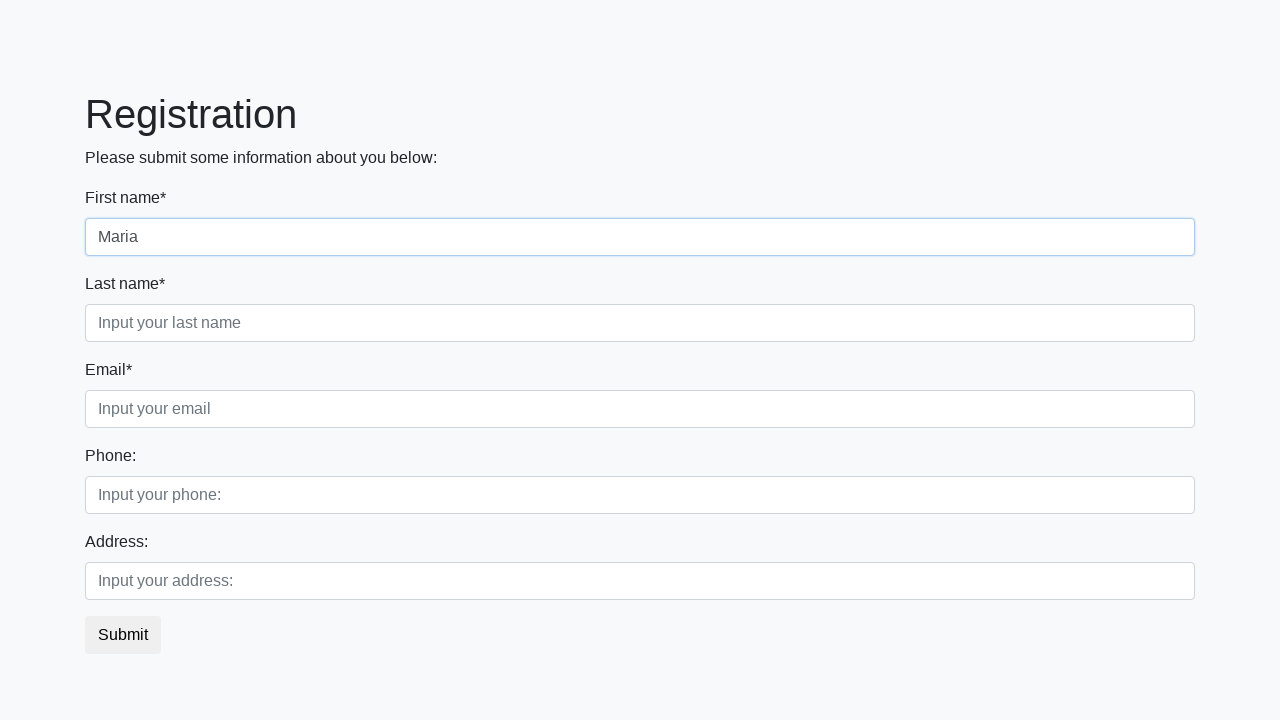

Filled last name field with 'Johansson' on [placeholder*='last name']
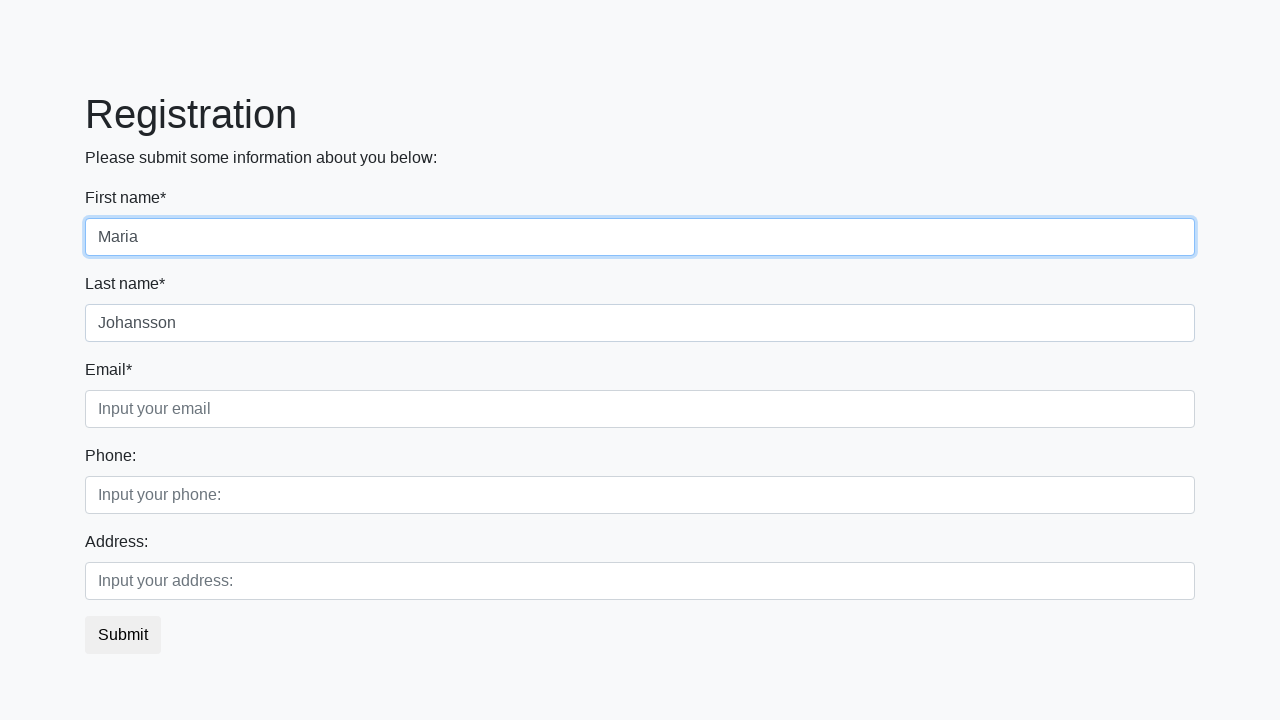

Filled email field with 'maria.johansson@testmail.com' on [placeholder*='email']
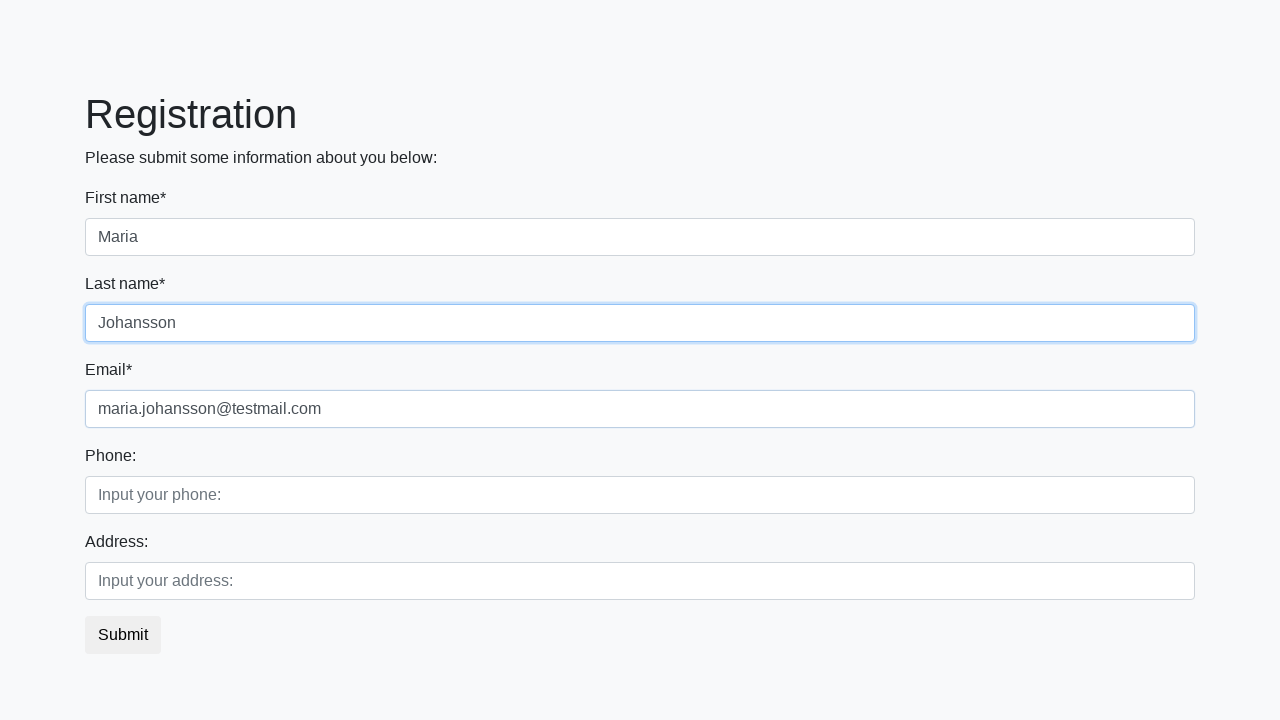

Clicked submit button to register at (123, 635) on button.btn
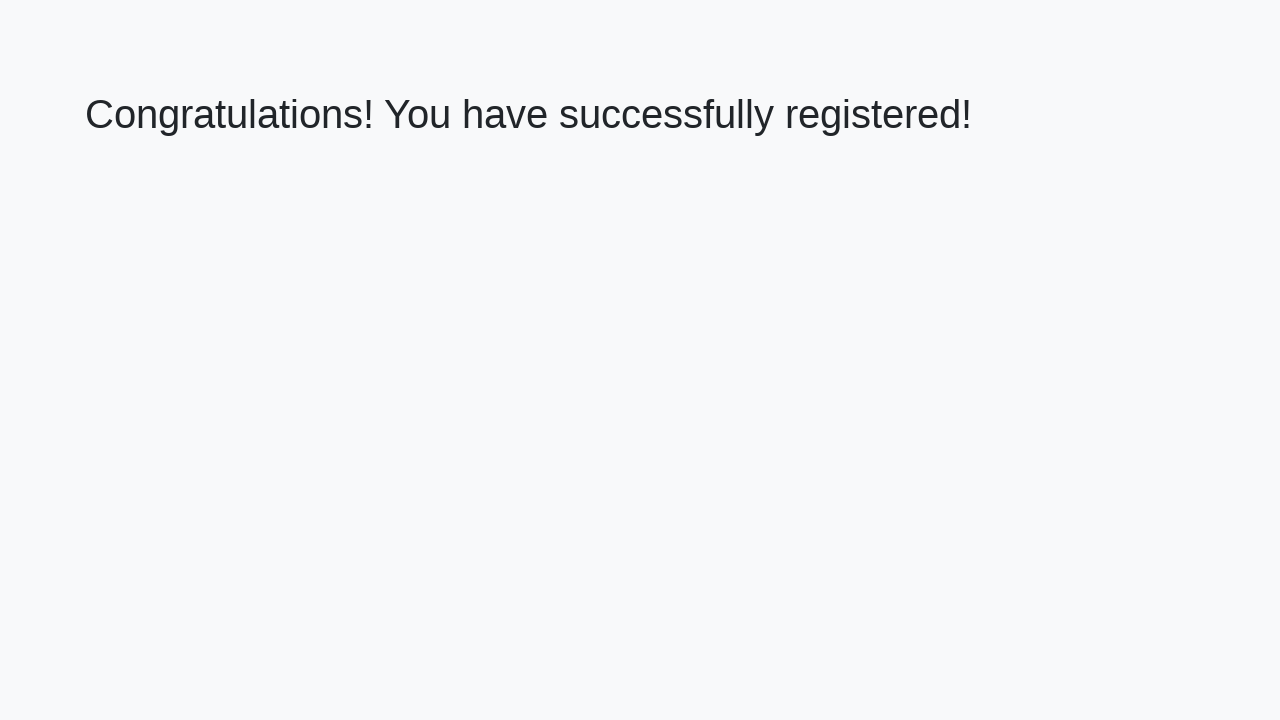

Success message header loaded
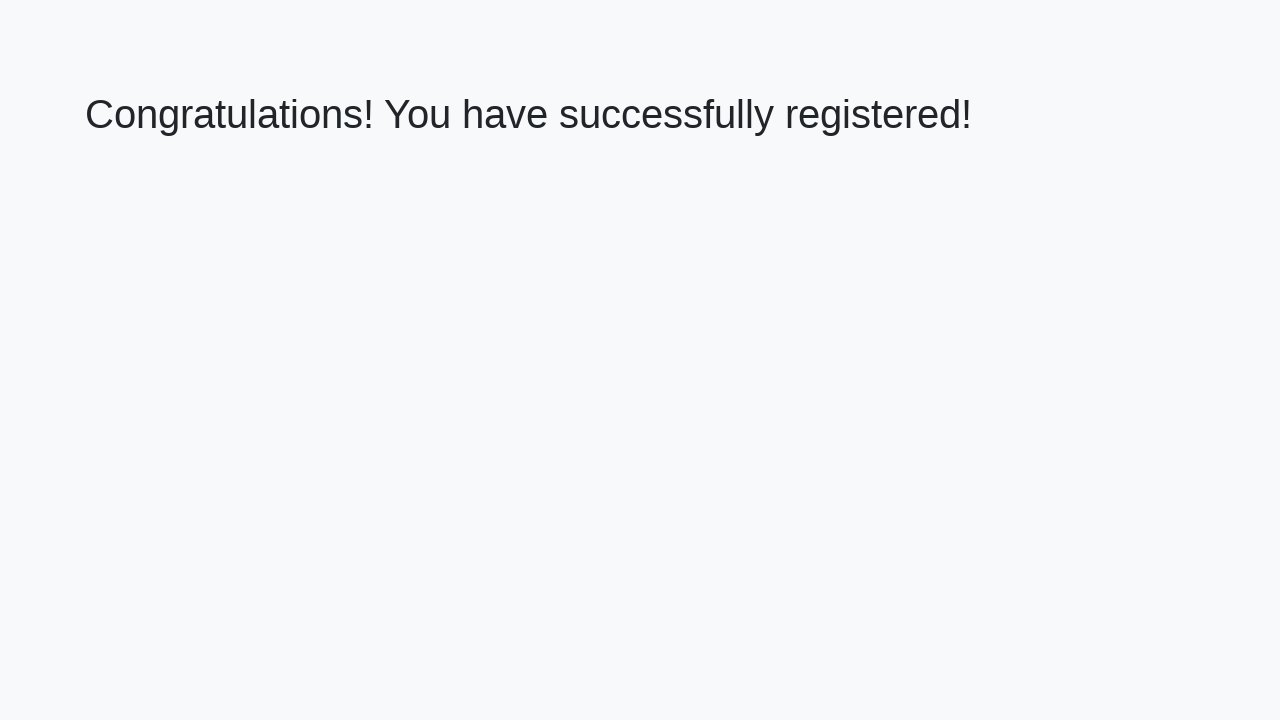

Retrieved success message text
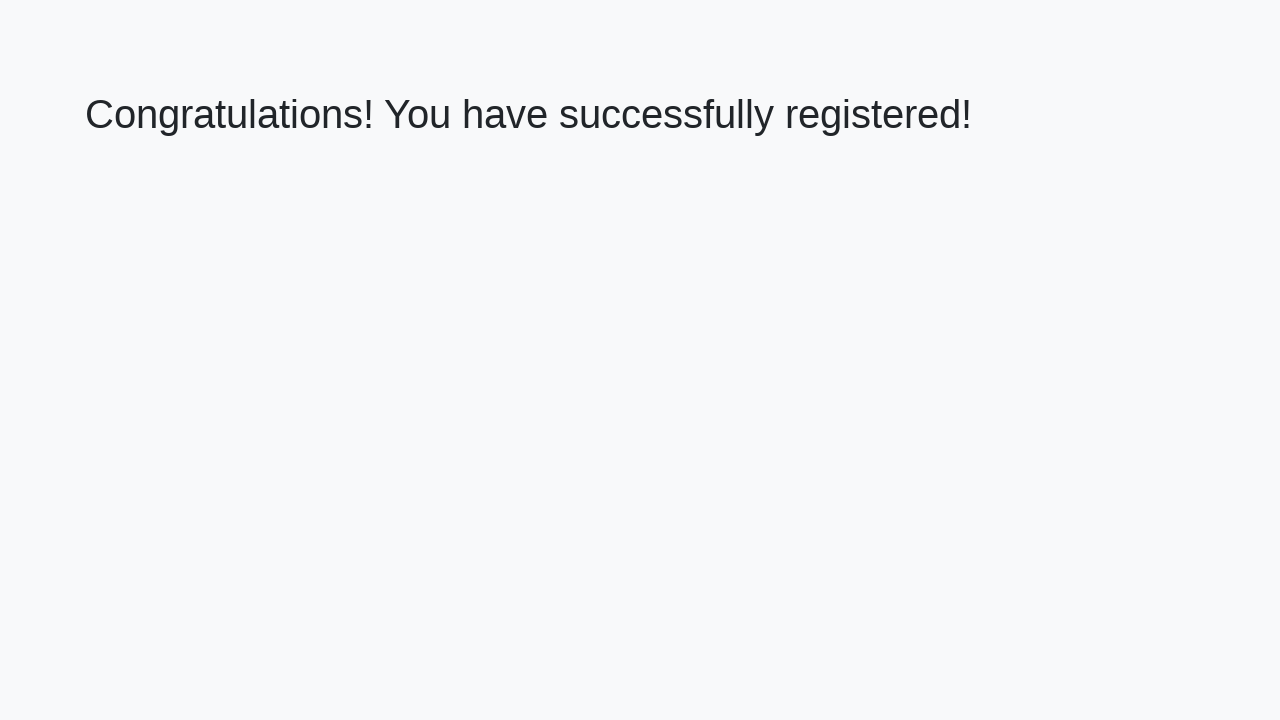

Verified success message: 'Congratulations! You have successfully registered!'
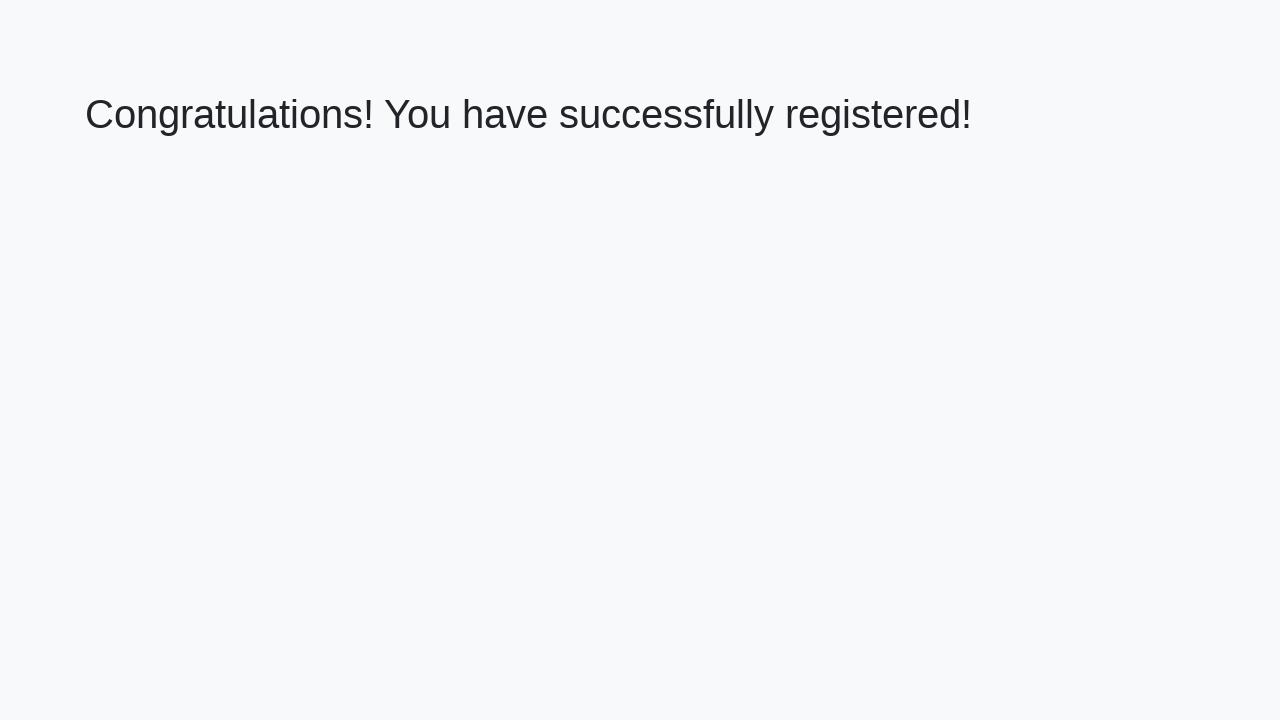

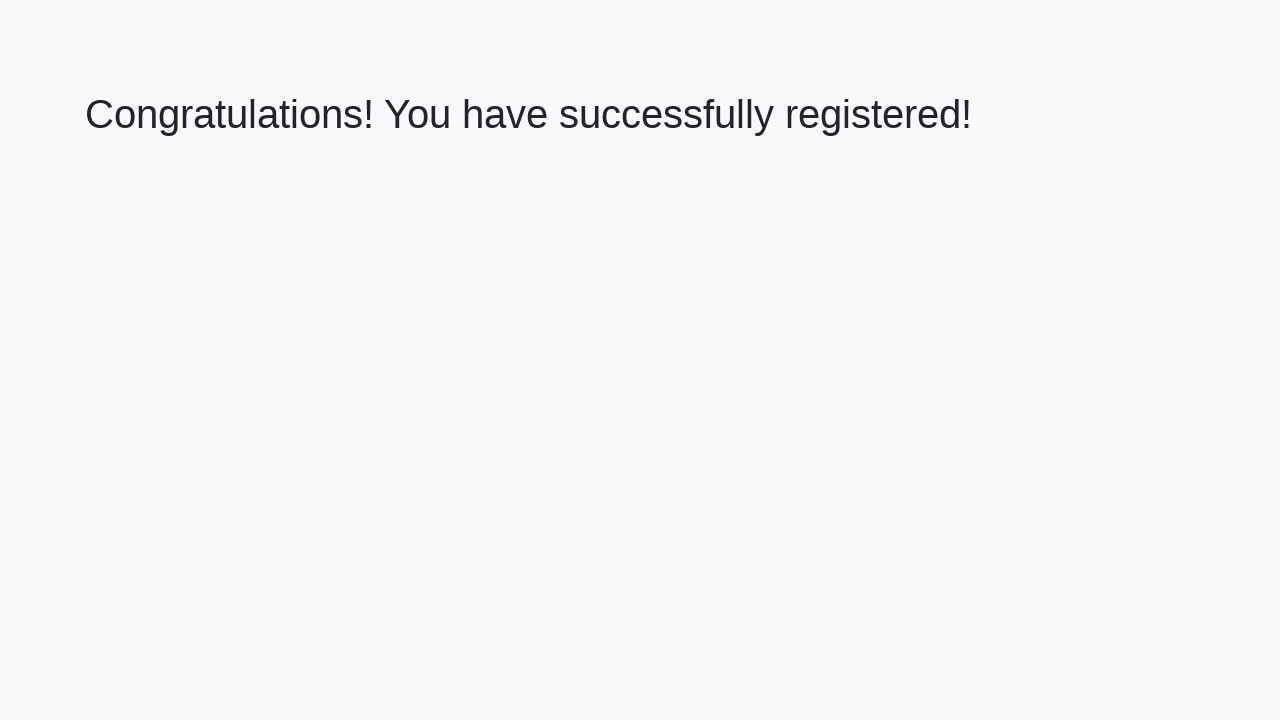